Verifies that template tiles in the grid have proper structure including links, images with src attributes, and option divs by clicking on a random tile element.

Starting URL: https://freewebsitetemplates.com/

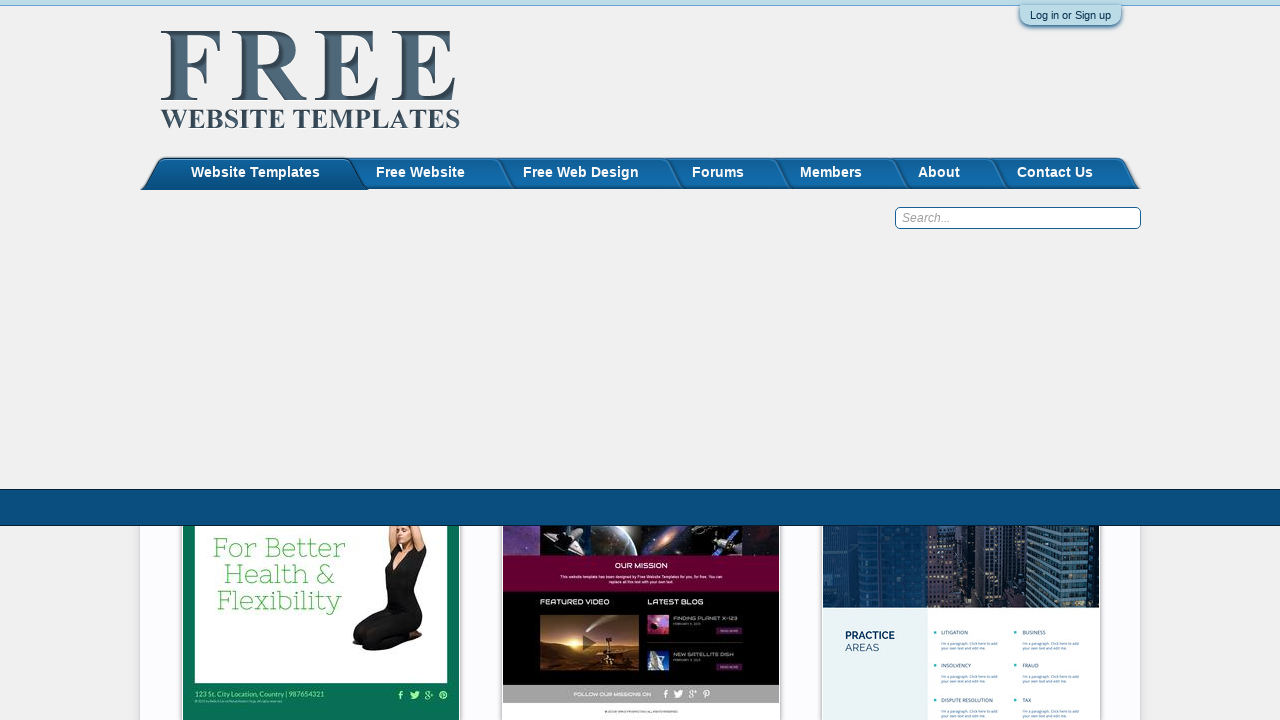

Waited for templates list to load
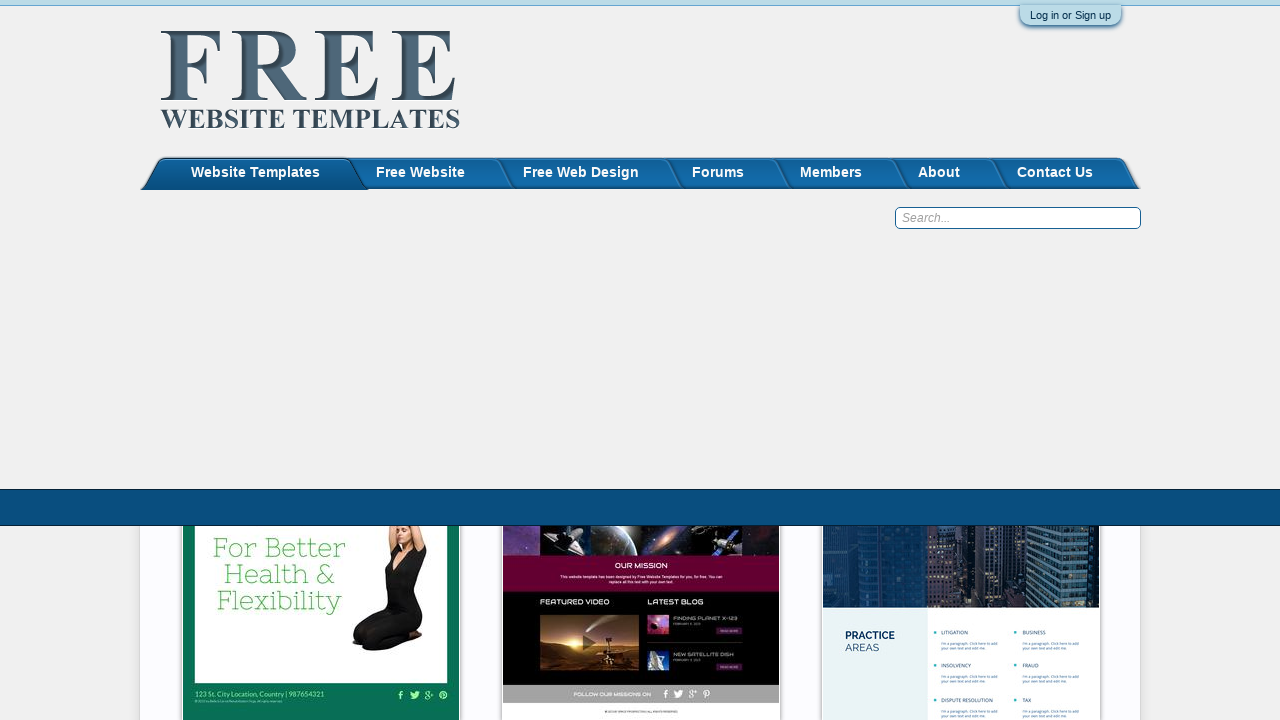

Selected random tile element: 7
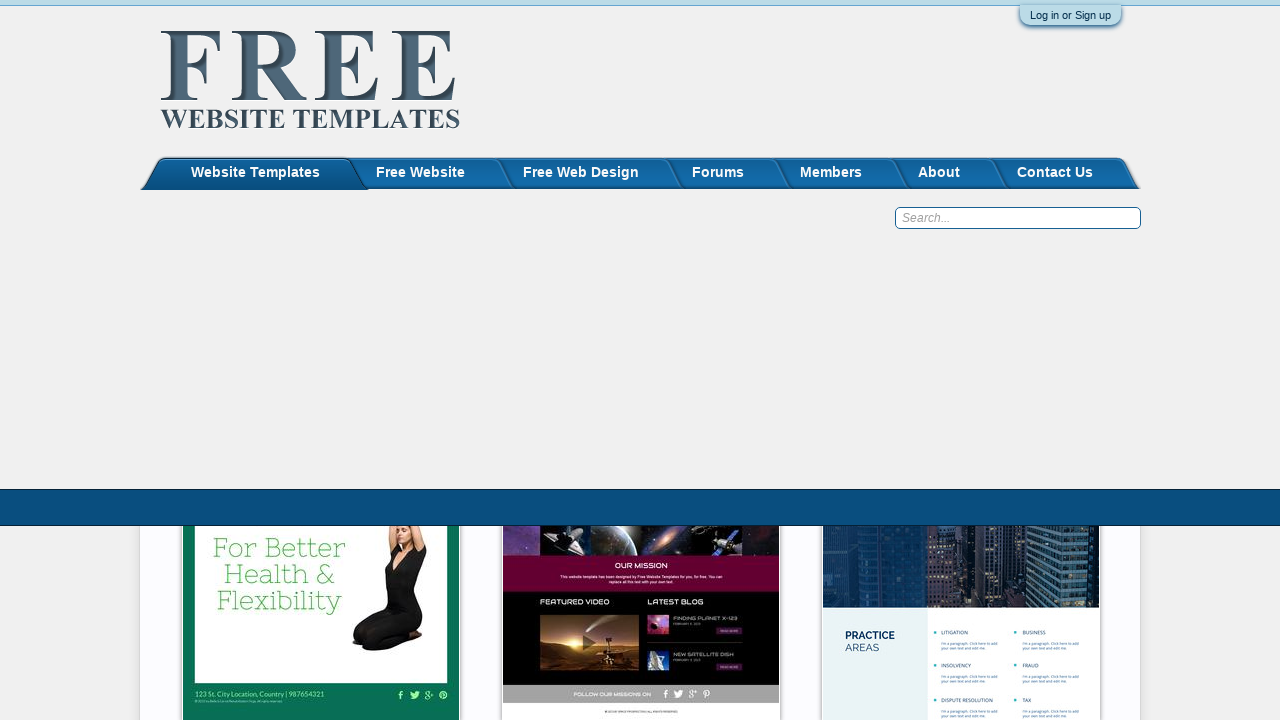

Waited for tile element 7 to be present
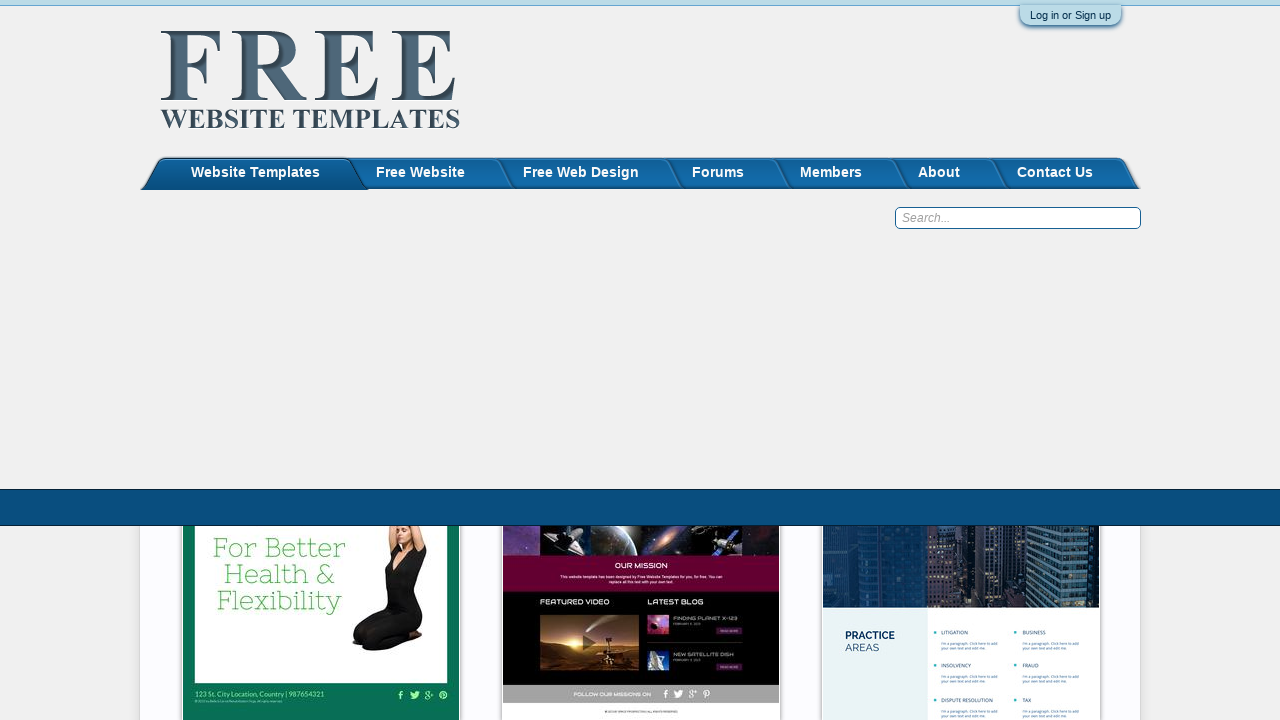

Clicked on tile element 7 at (320, 361) on #fwtTemplatesList > ul > li:nth-child(7)
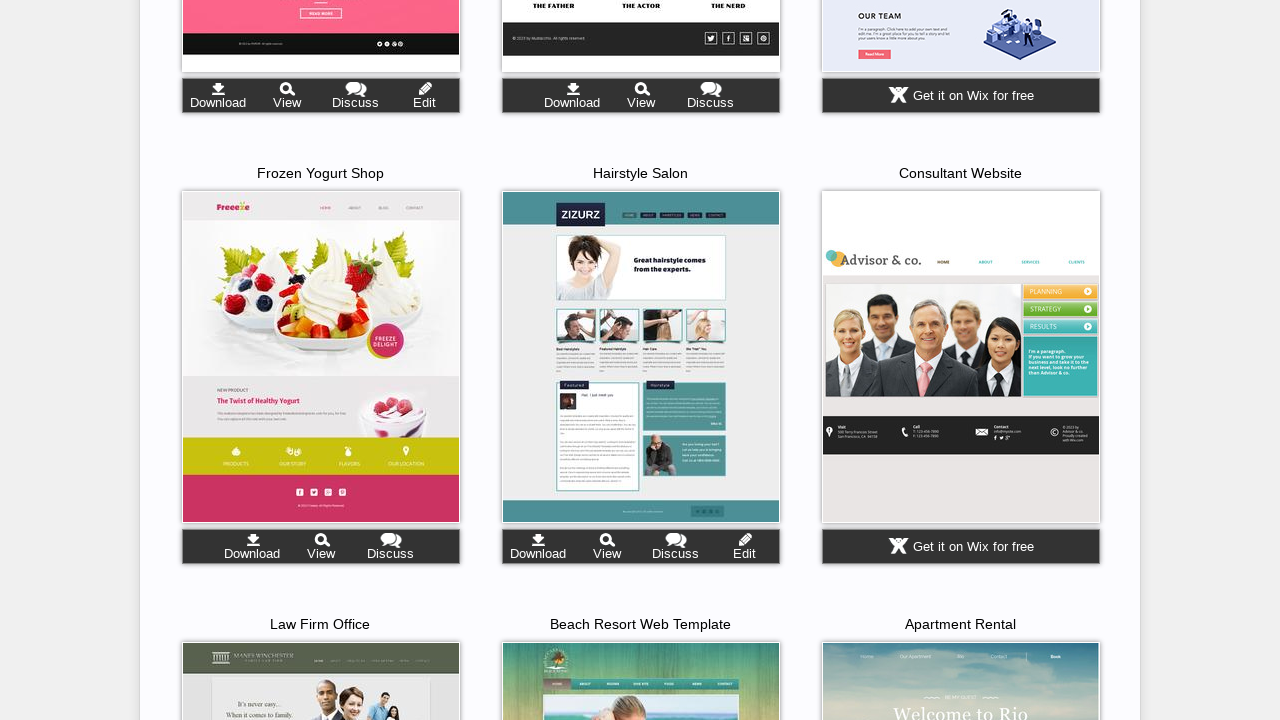

Verified tile span element exists
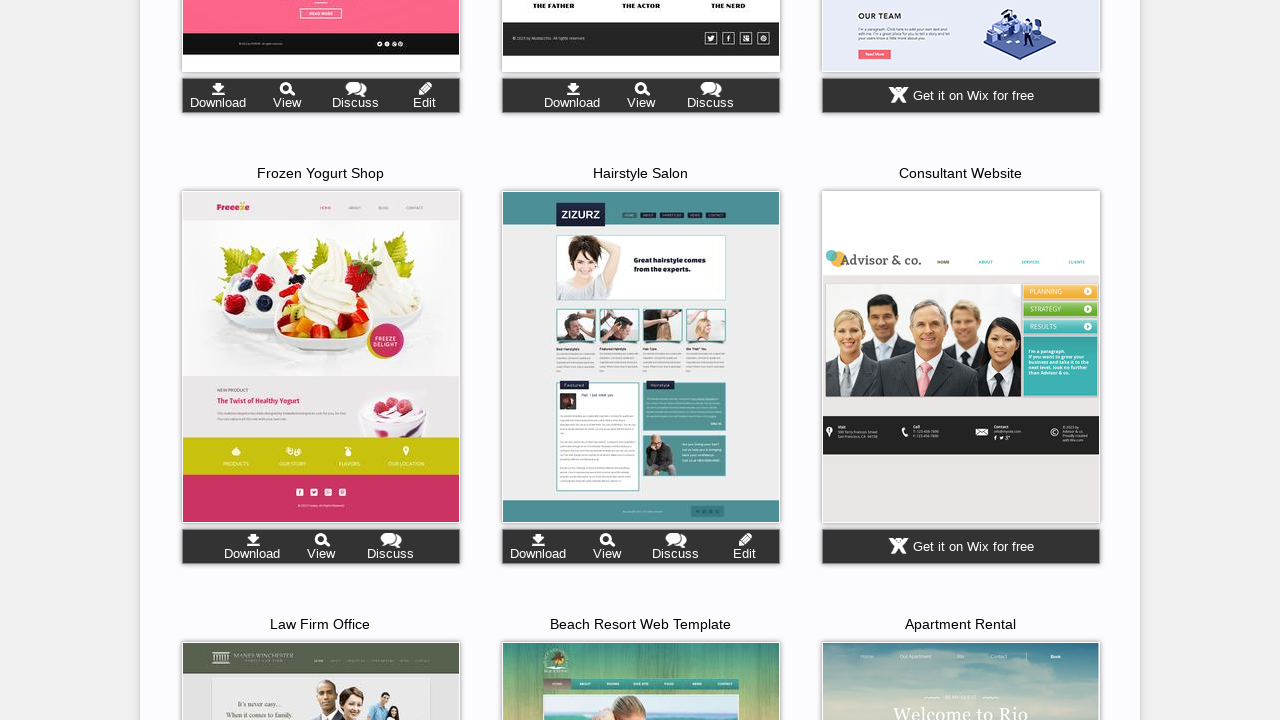

Waited for tile image to be present
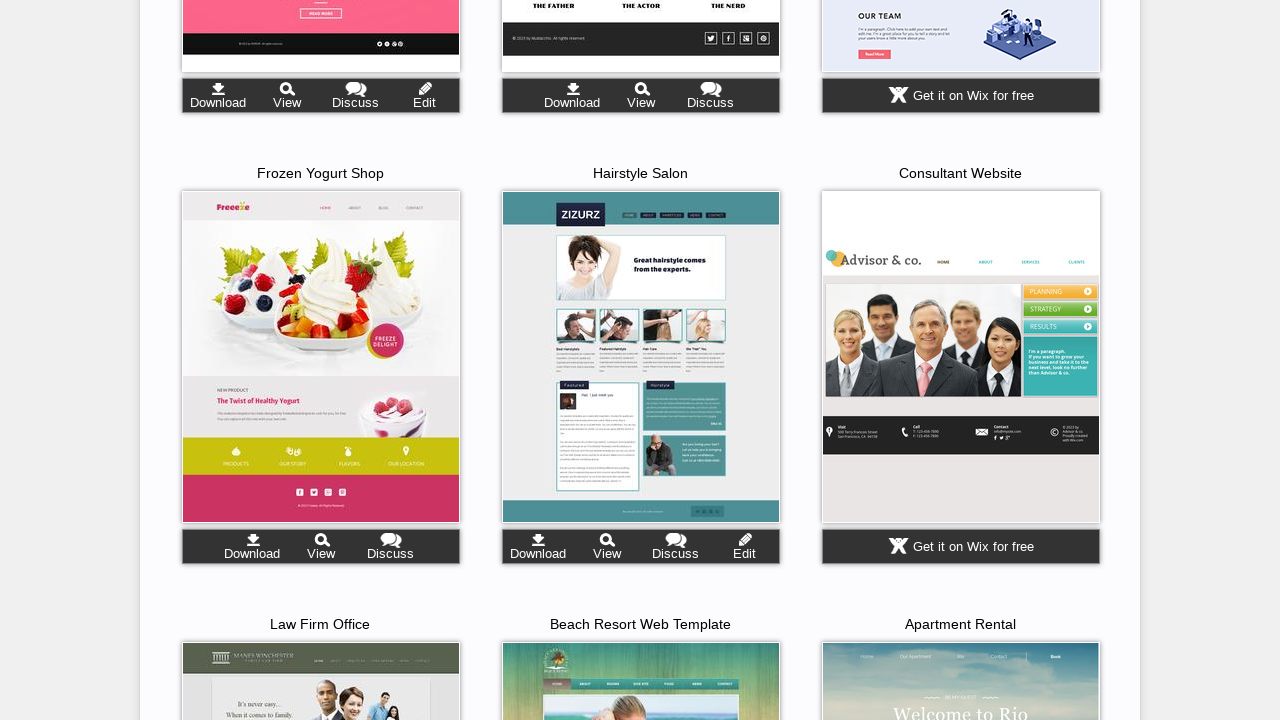

Verified tile image has src attribute
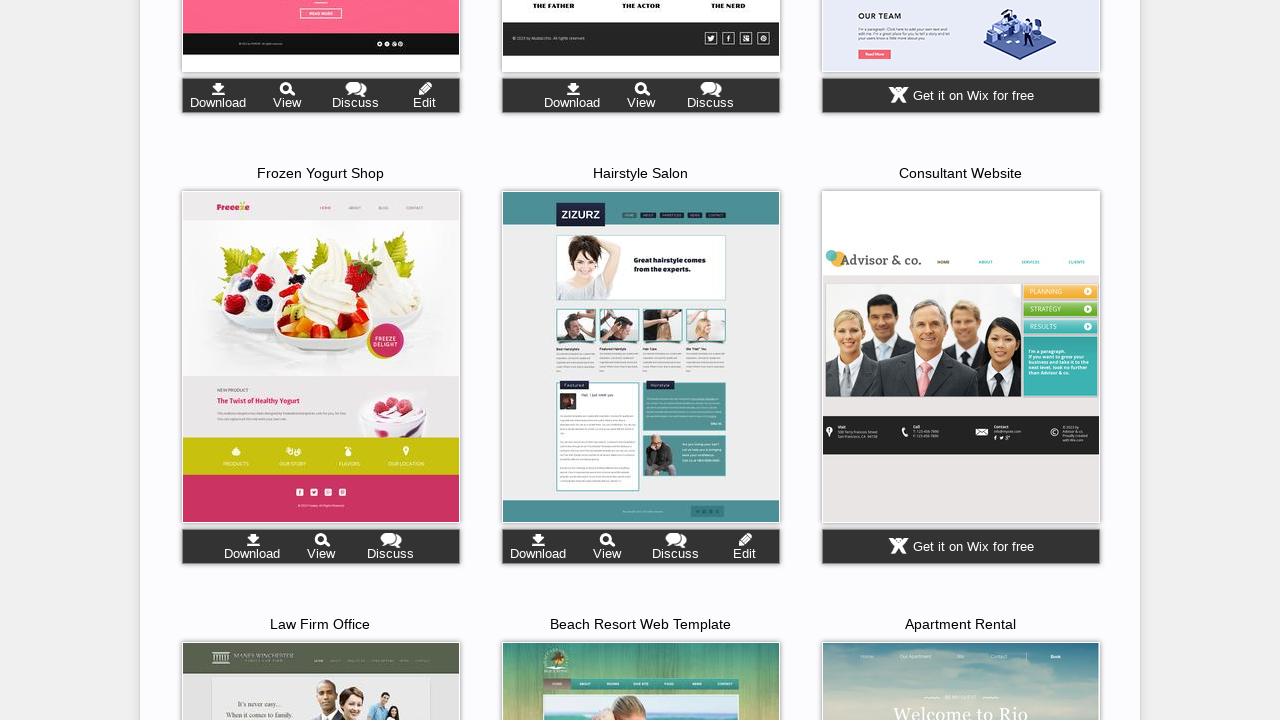

Verified option div element exists
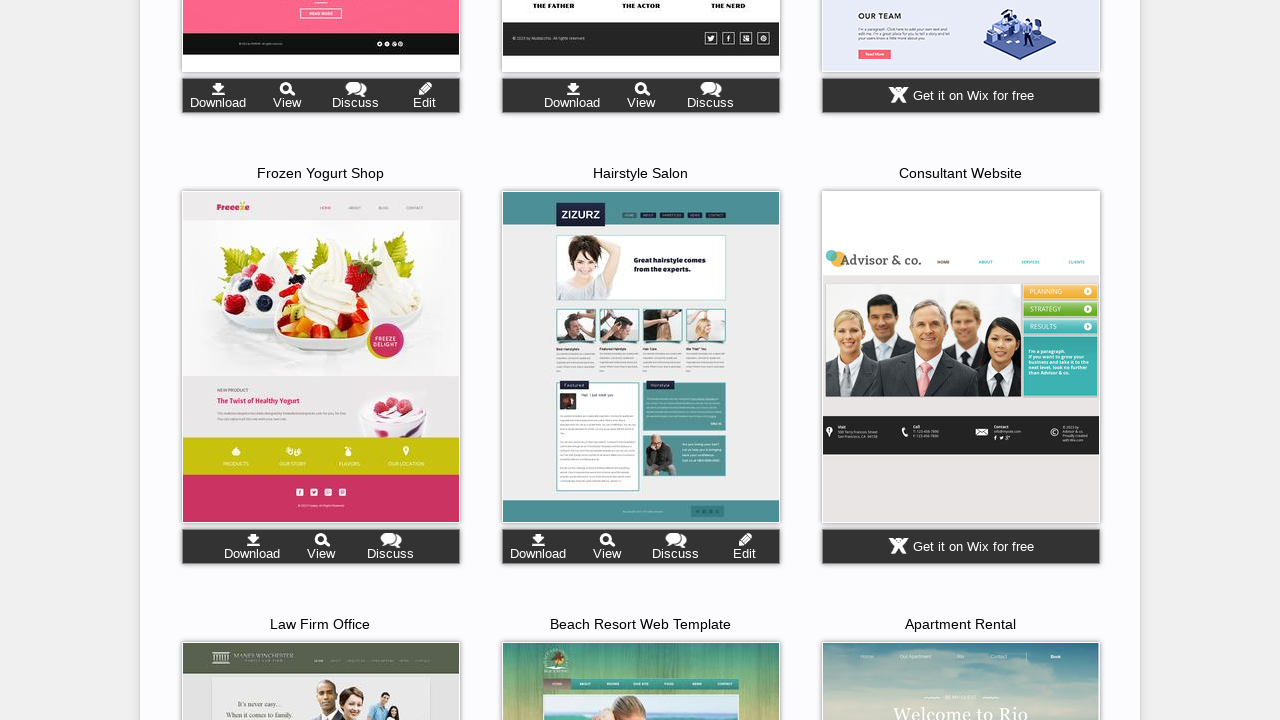

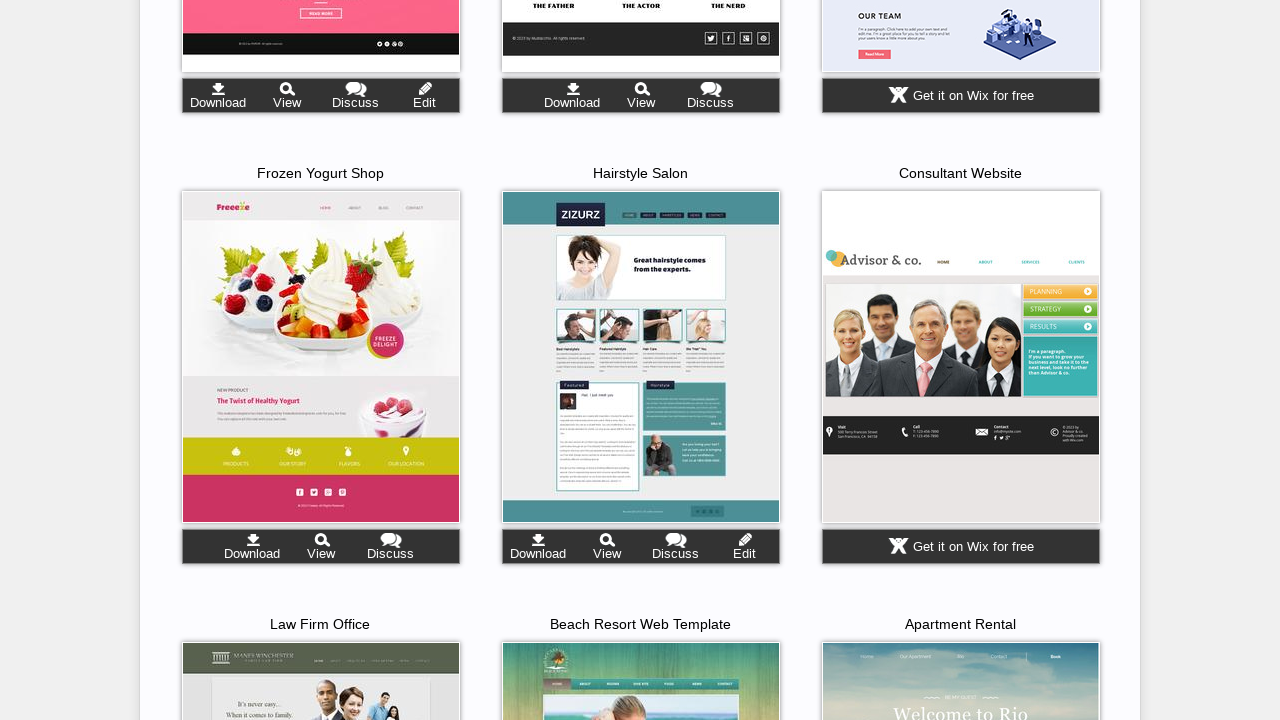